Tests the iframe page by verifying that the heading text "An iFrame containing..." is accessible and enabled on the page

Starting URL: https://the-internet.herokuapp.com/iframe

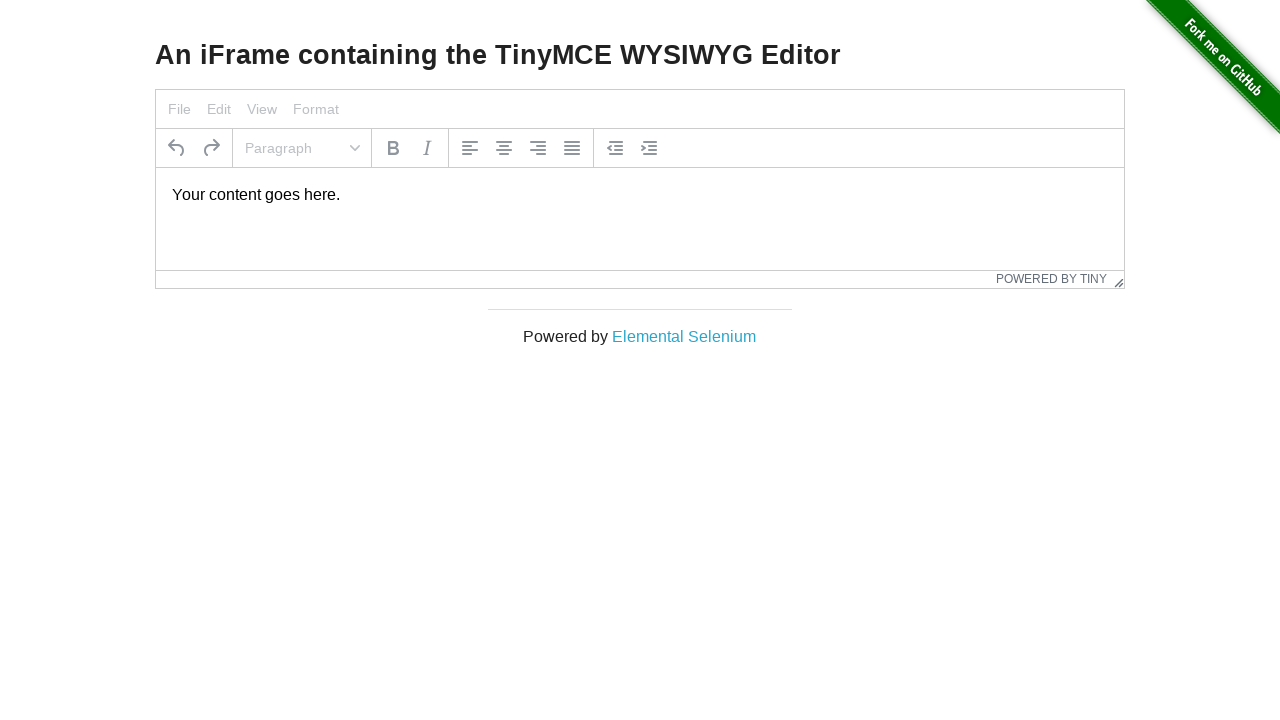

Navigated to iframe test page
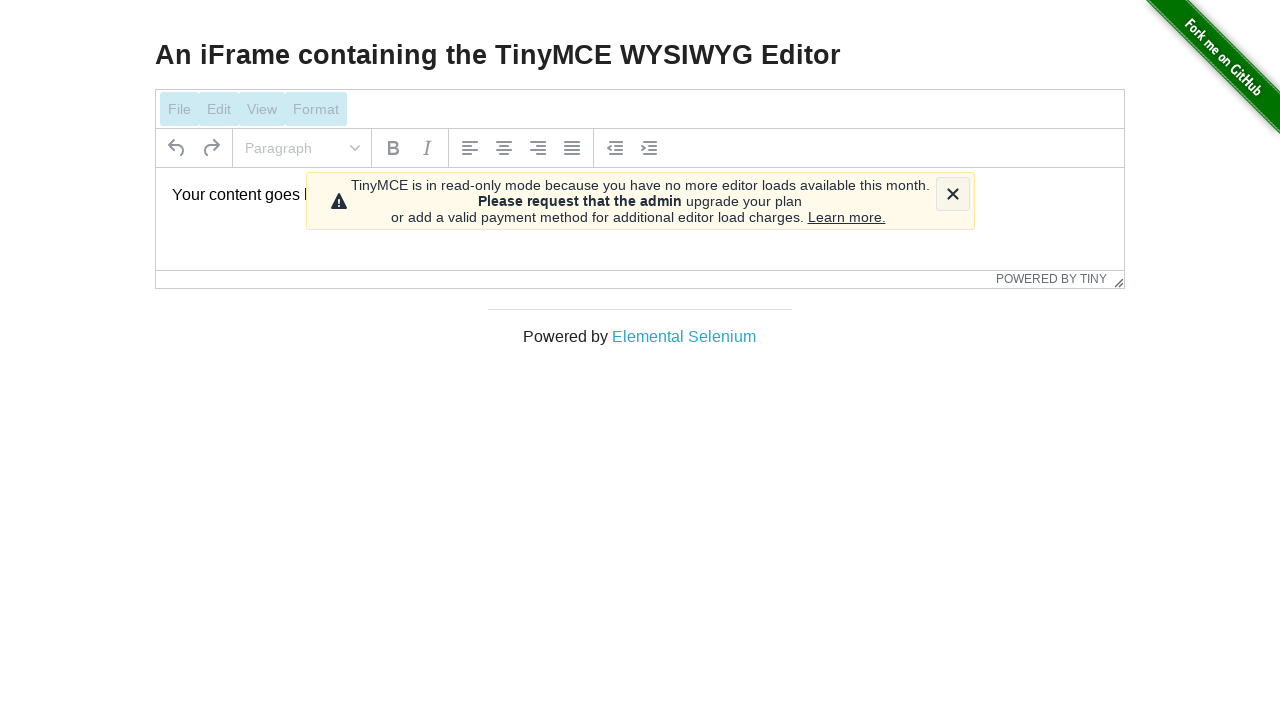

Located h3 heading element
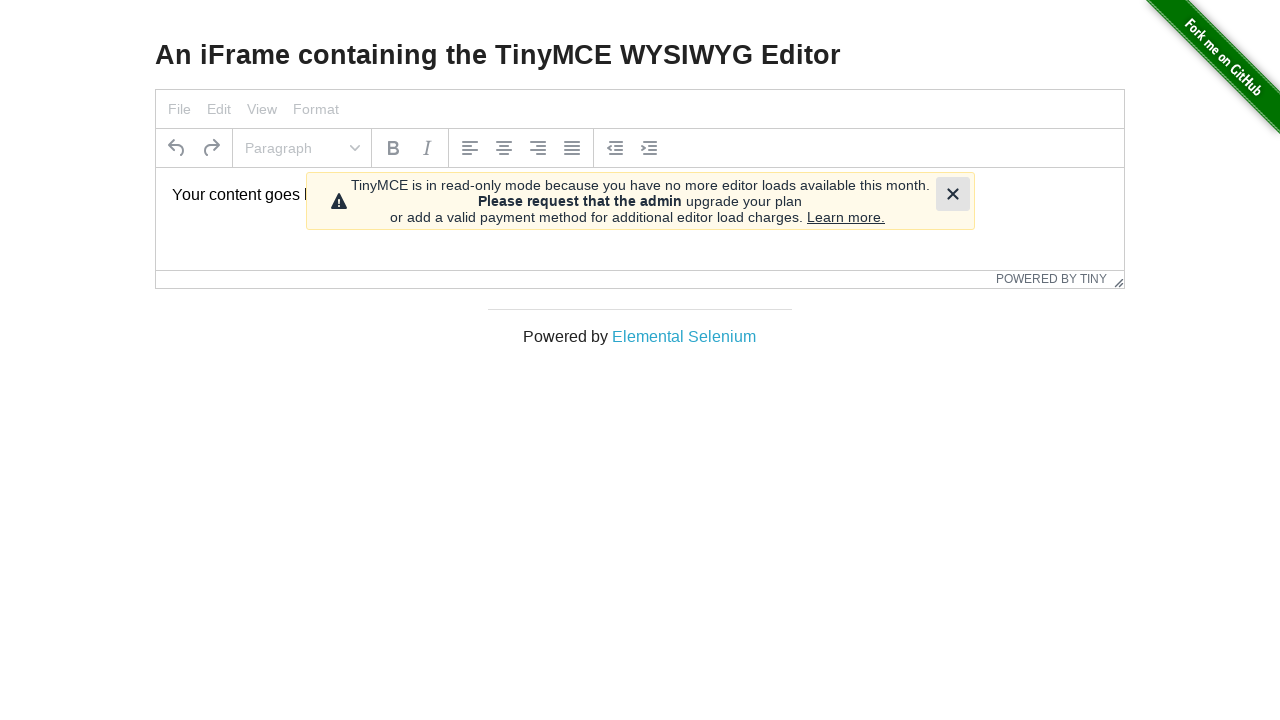

Verified h3 heading element is visible
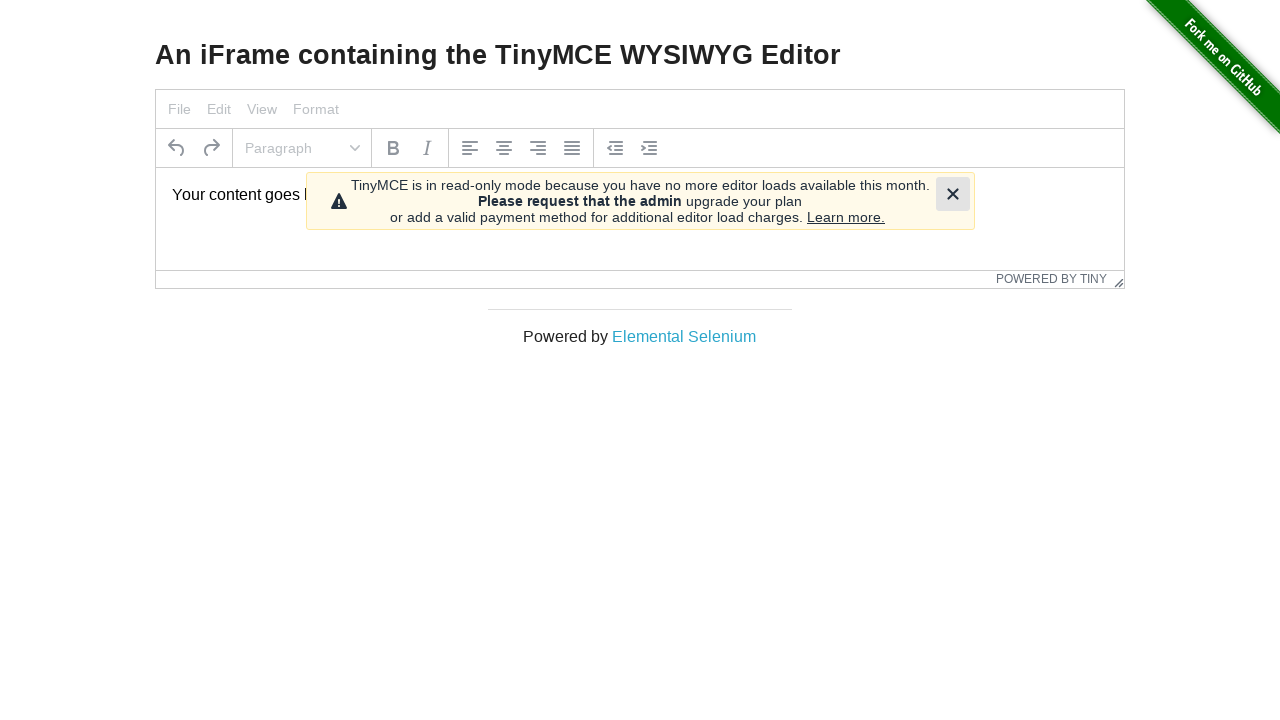

Verified h3 heading element is enabled and accessible
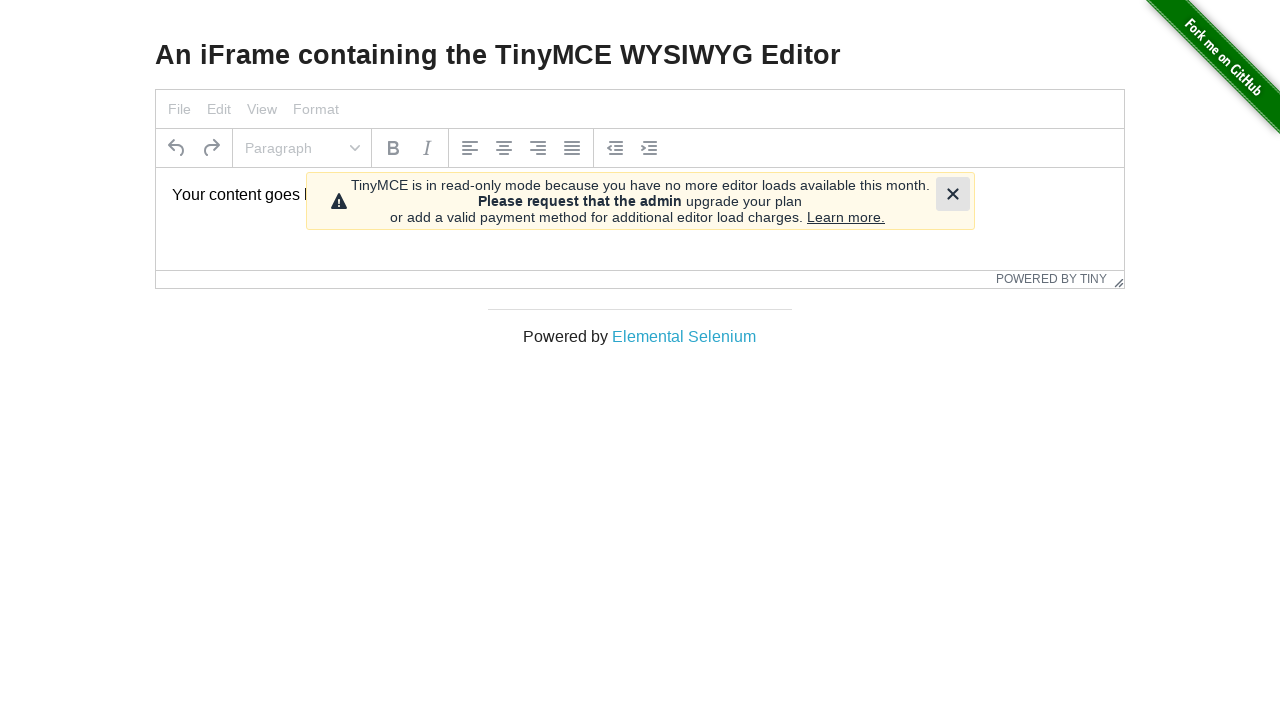

Retrieved heading text: An iFrame containing the TinyMCE WYSIWYG Editor
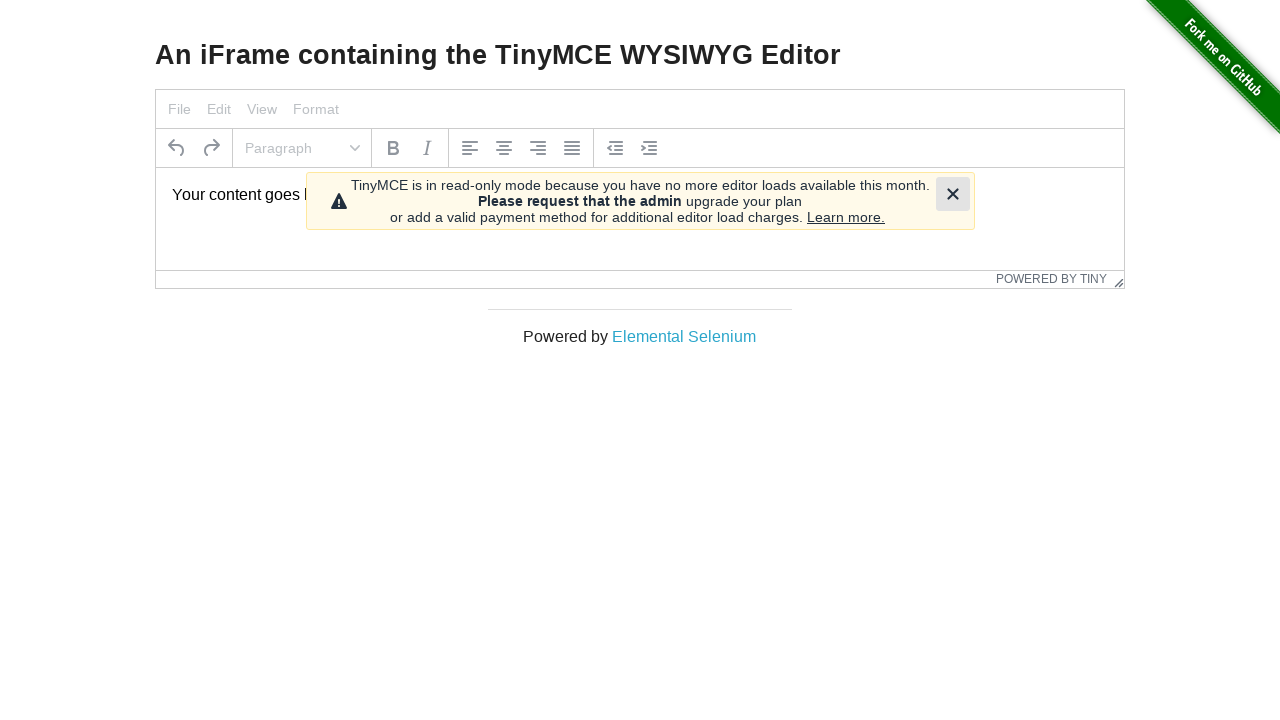

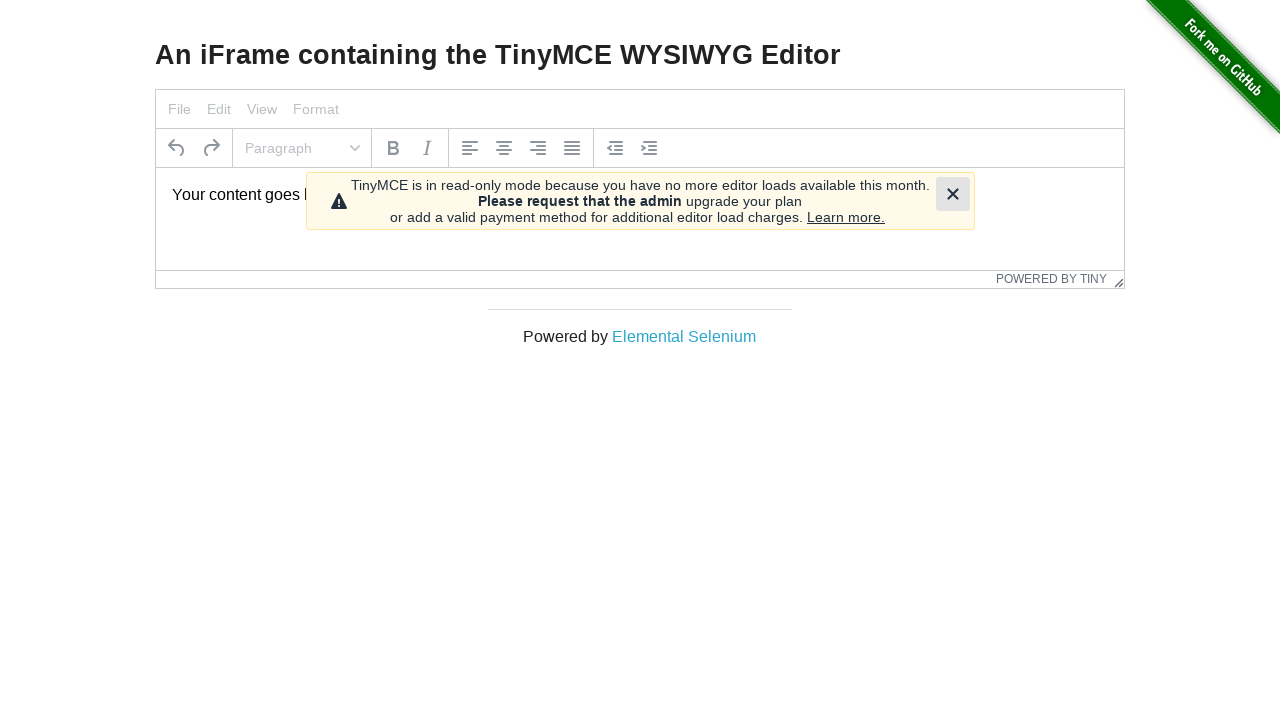